Tests jQuery UI datepicker by directly entering a date value into the input field

Starting URL: https://jqueryui.com/datepicker/

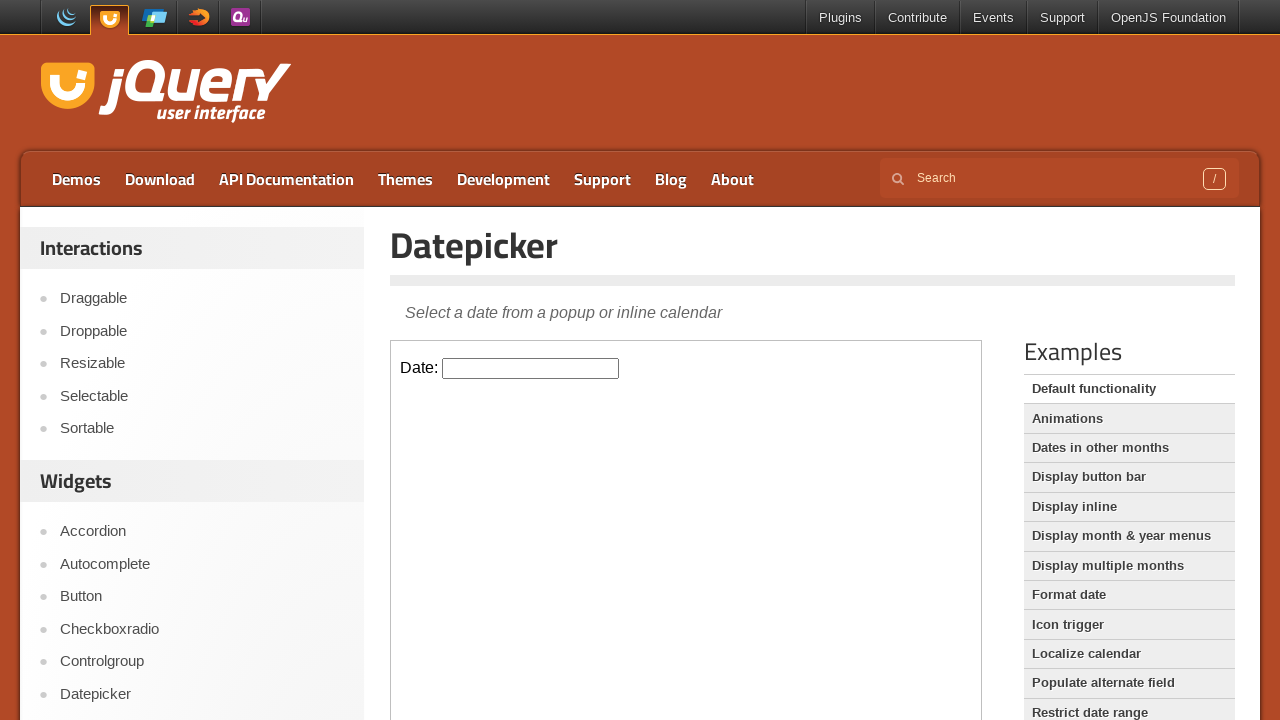

Located the iframe containing the datepicker
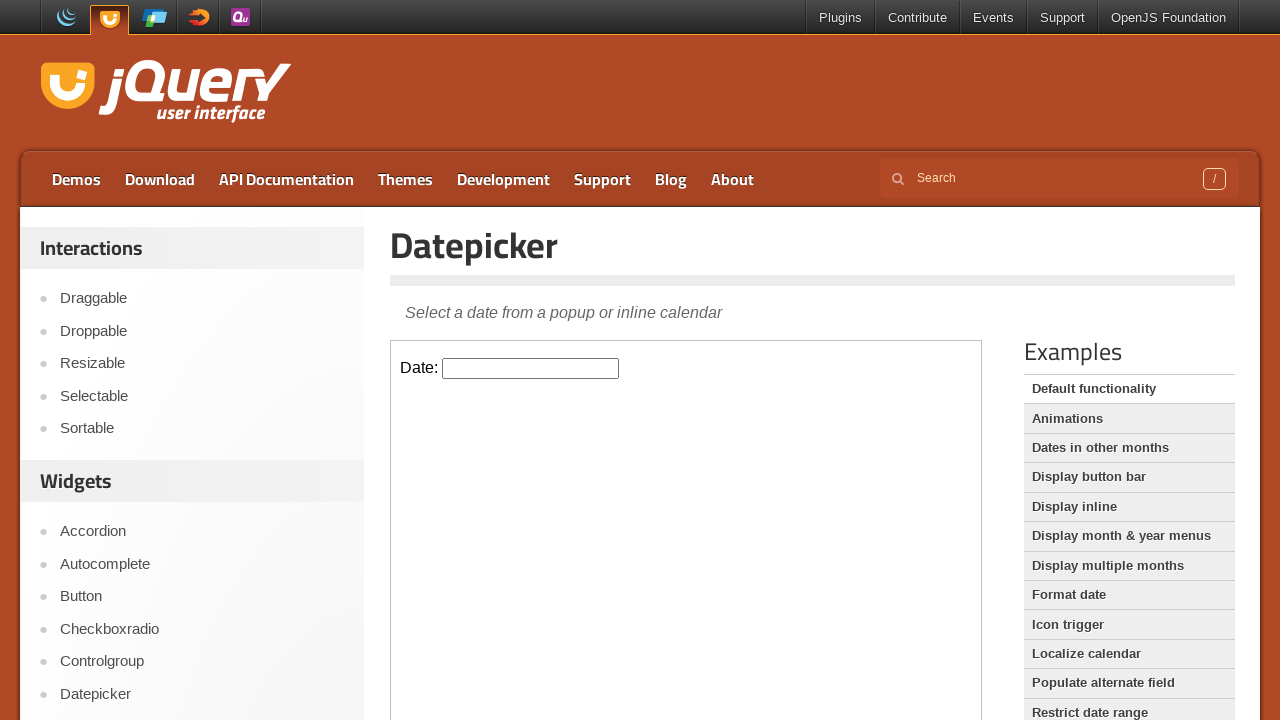

Entered date '06/20/2025' directly into the datepicker input field on iframe >> nth=0 >> internal:control=enter-frame >> #datepicker
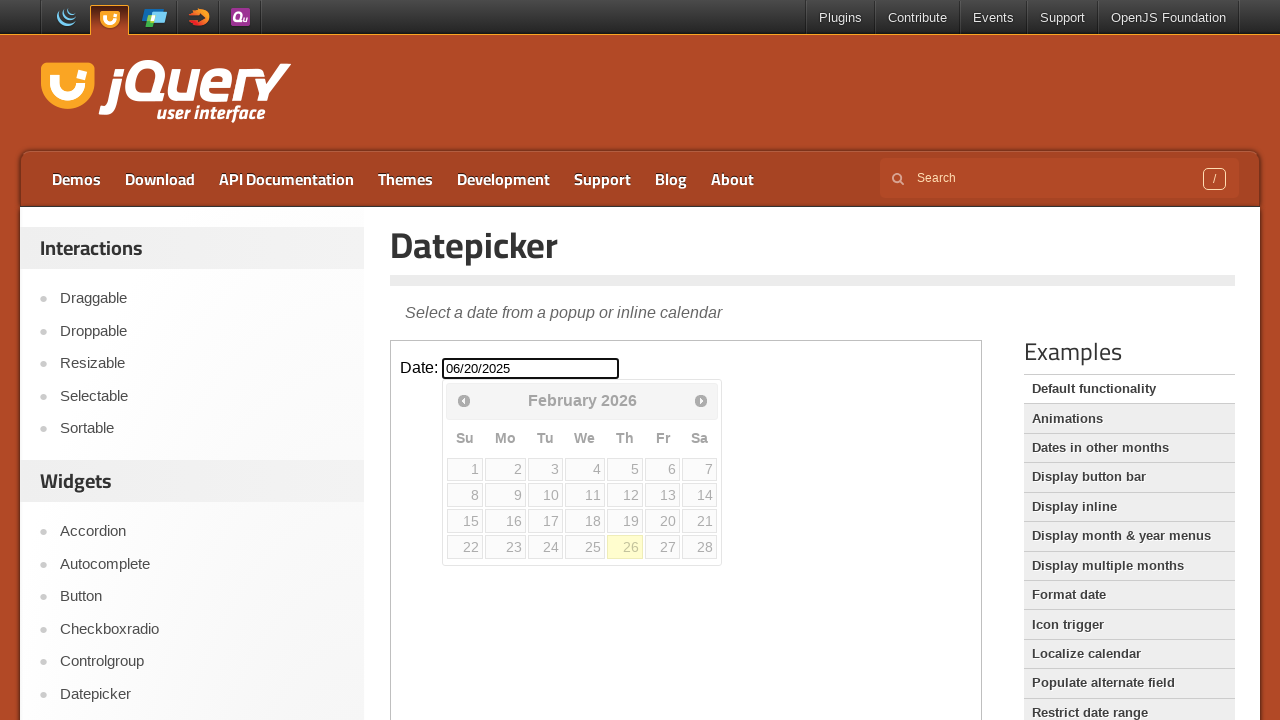

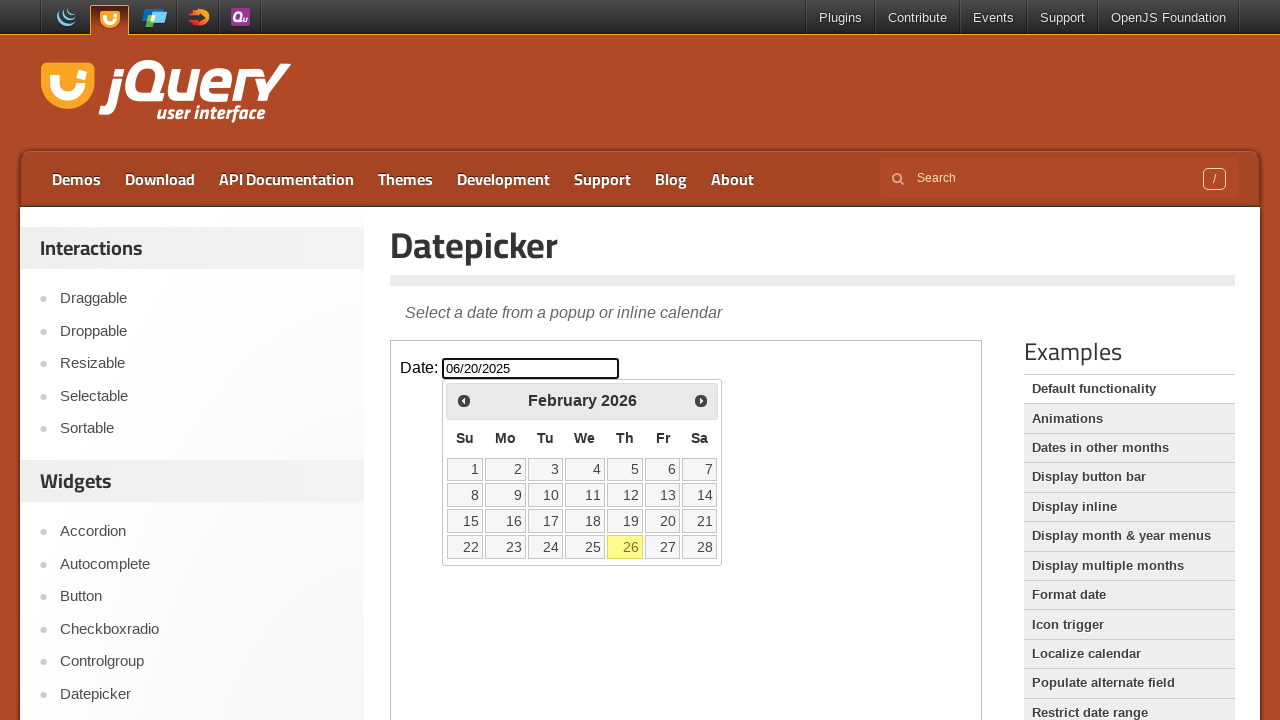